Tests drag and drop functionality using click and hold approach, dragging element from source to target

Starting URL: https://jqueryui.com/droppable/

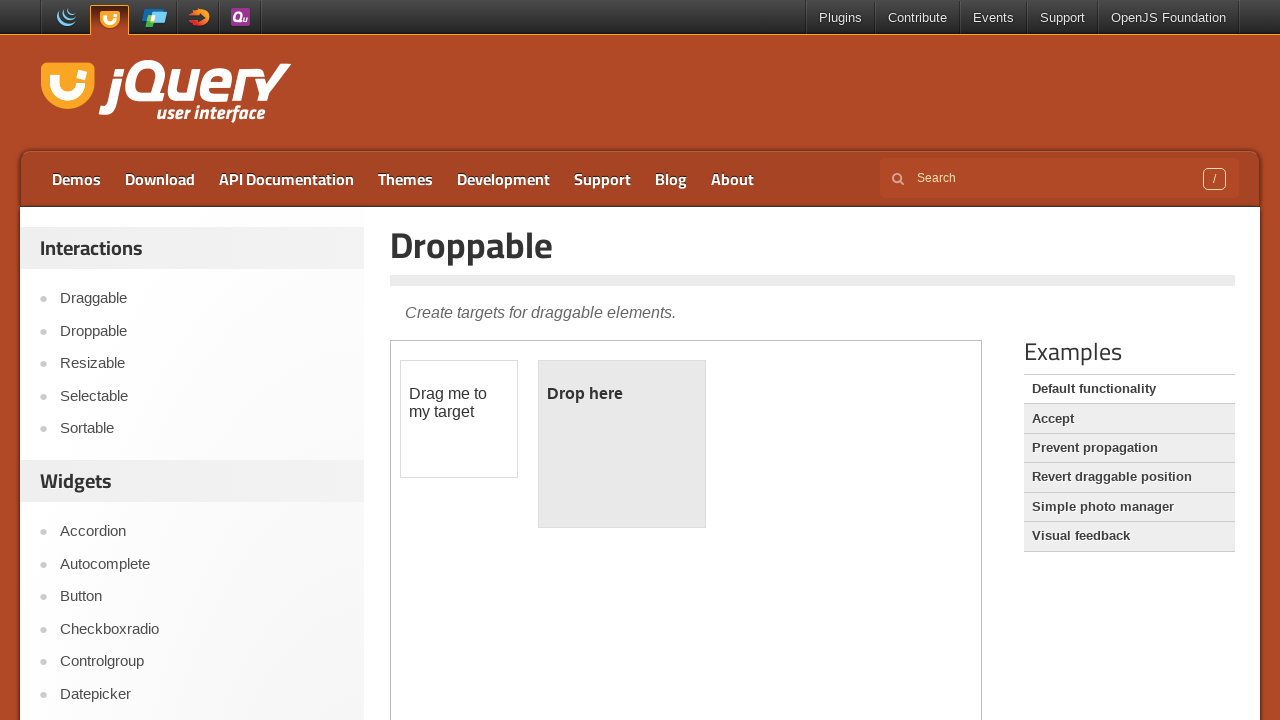

Located and accessed the iframe containing draggable elements
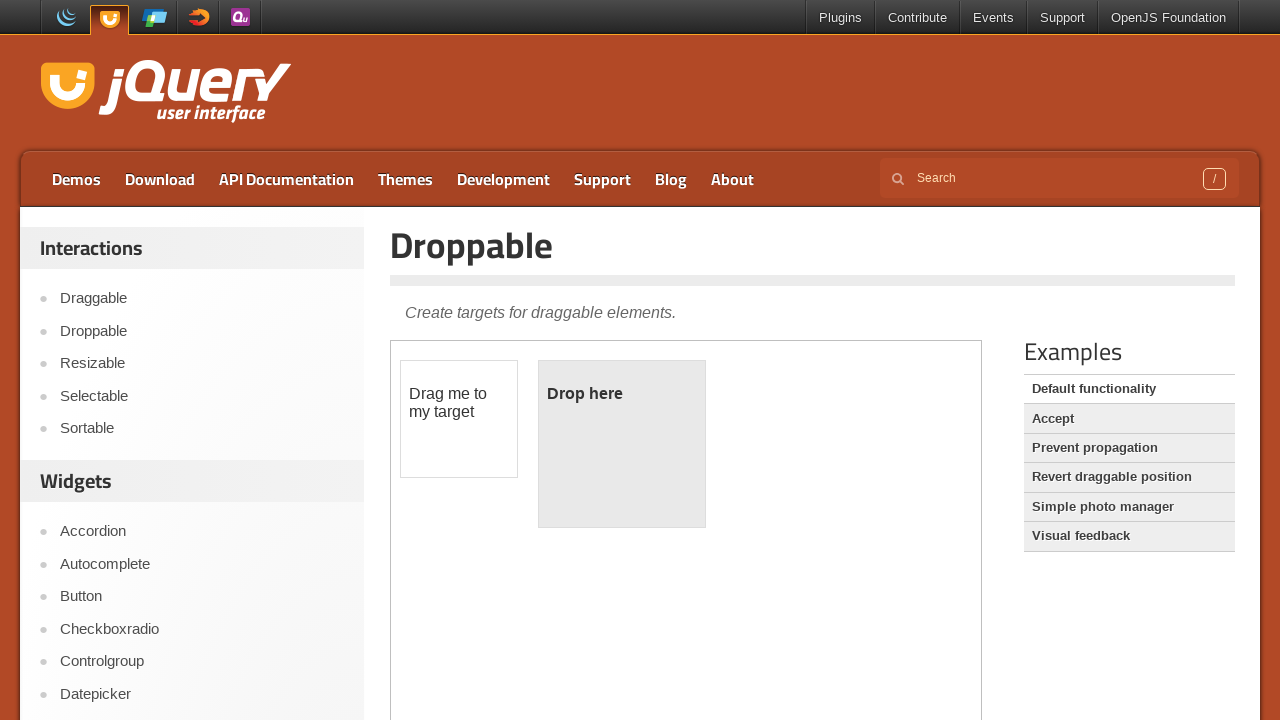

Located the source draggable element
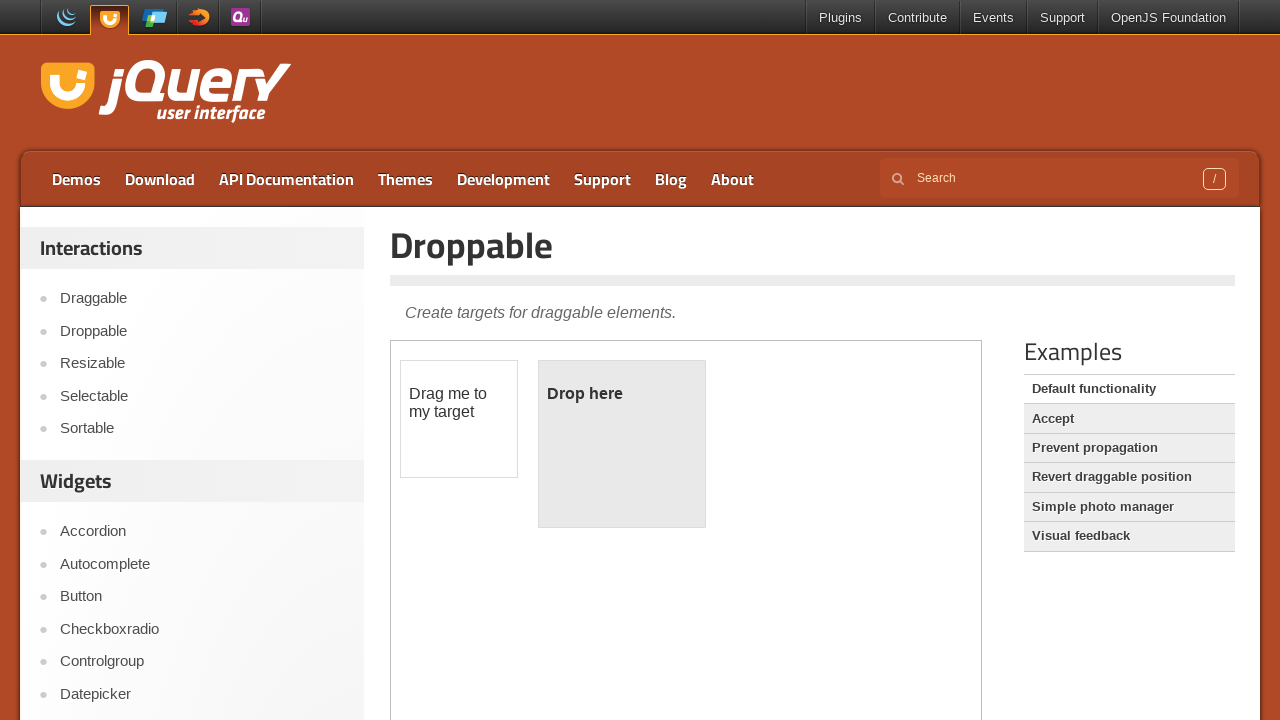

Located the target droppable element
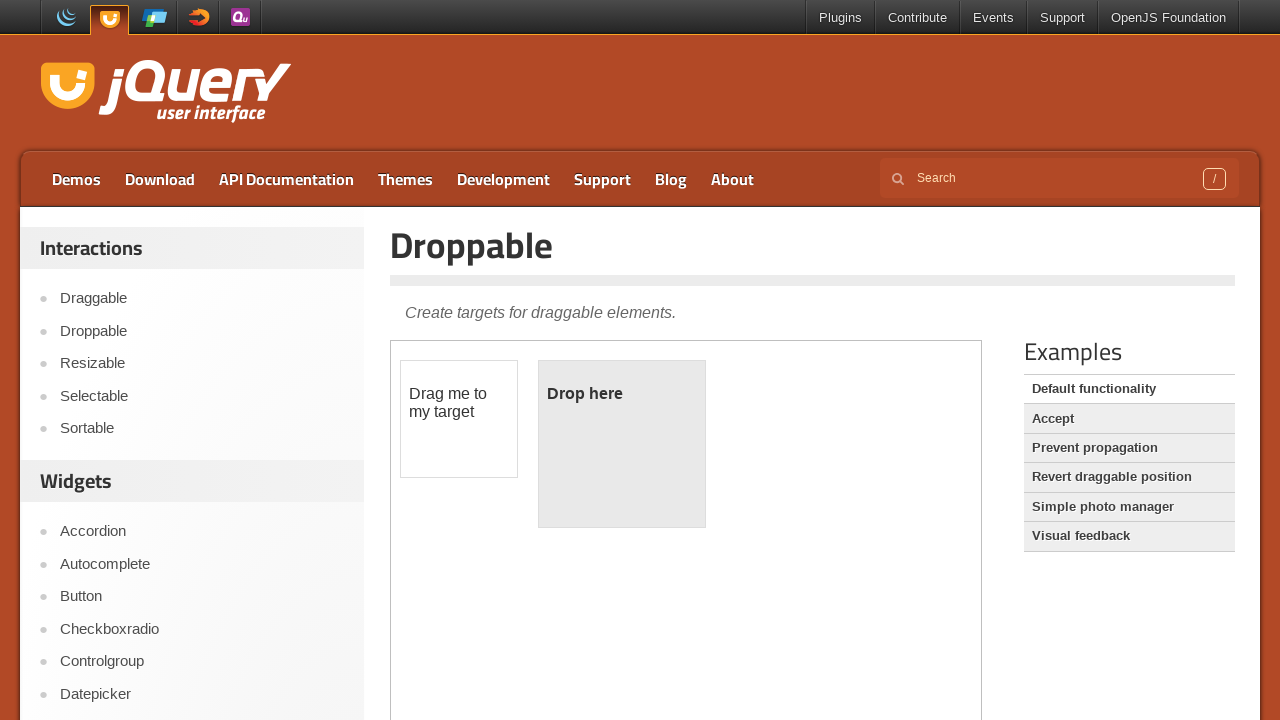

Dragged source element to target element using click and hold approach at (622, 444)
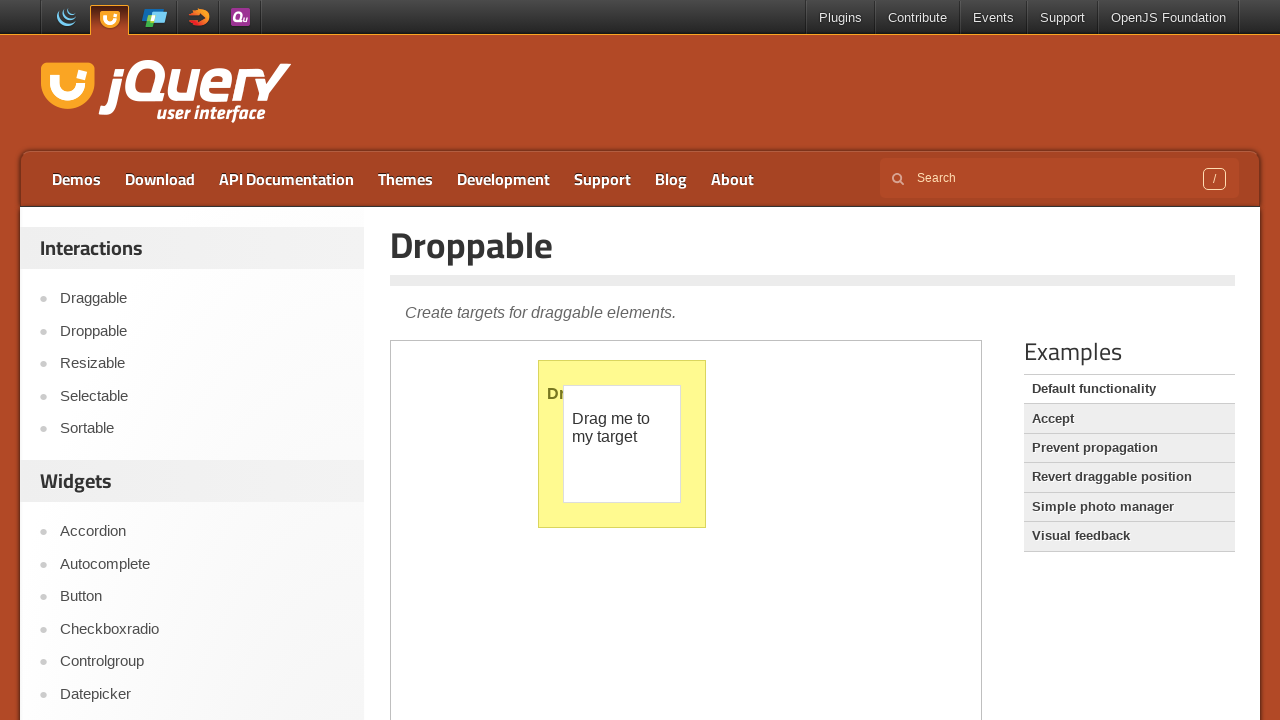

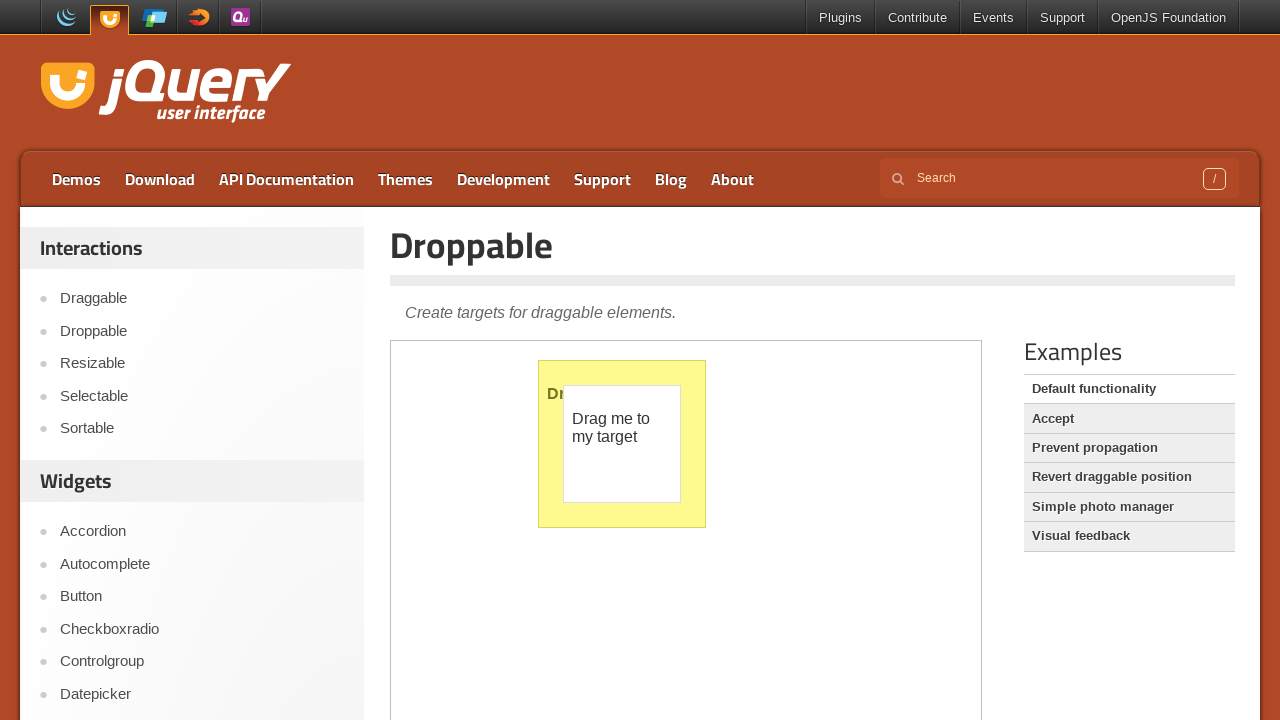